Adds a new todo item to the todo list application

Starting URL: https://devmountain.github.io/qa_todos/

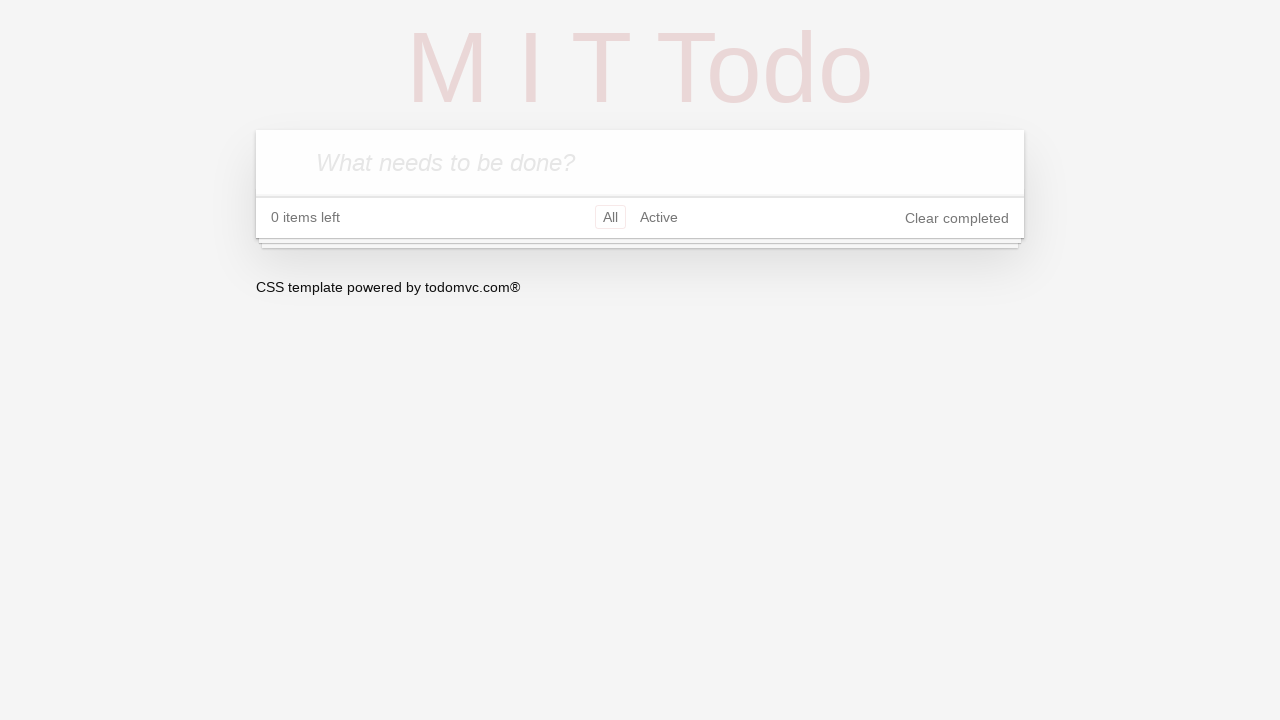

Waited for todo input field to load
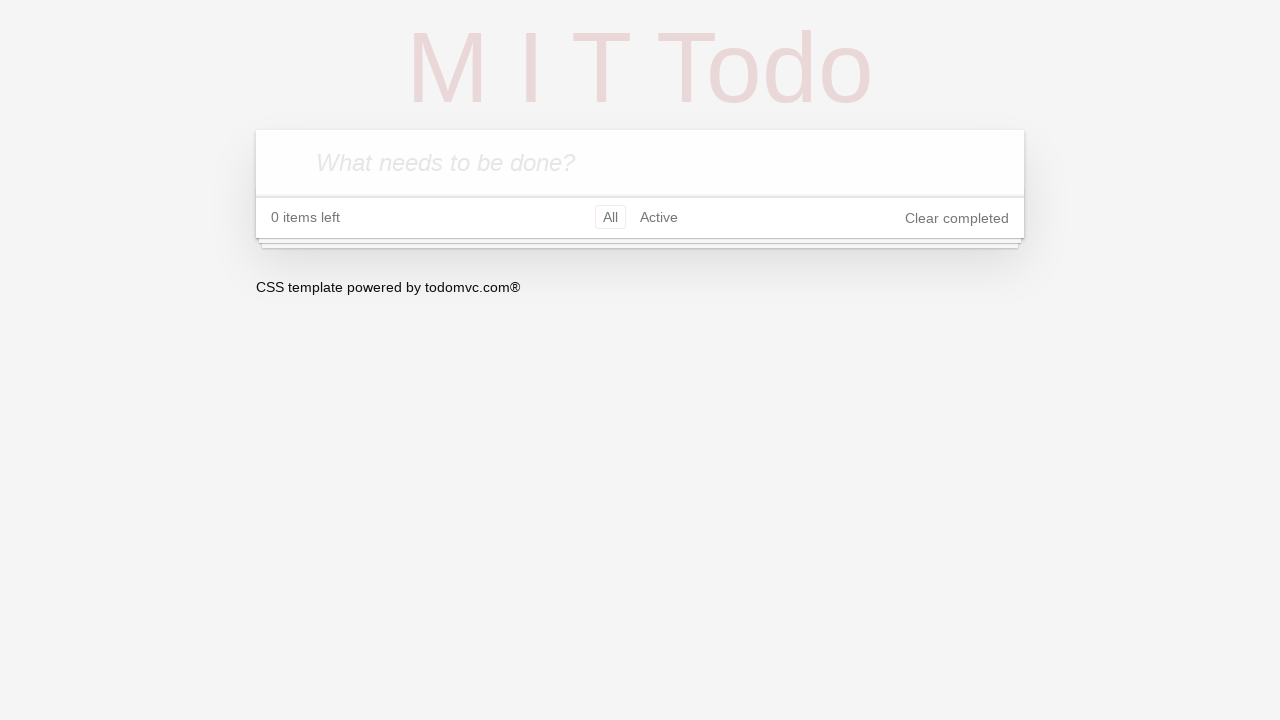

Filled todo input field with 'Test to-do' on .new-todo
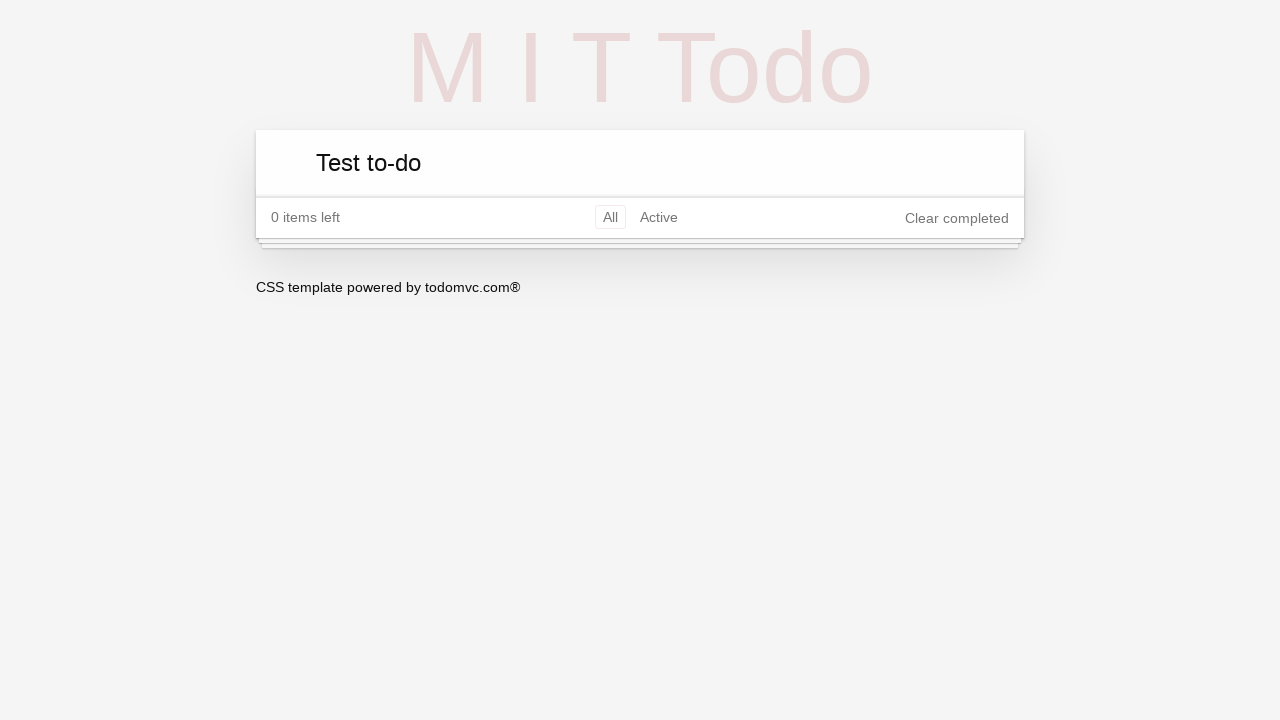

Pressed Enter to add the todo item on .new-todo
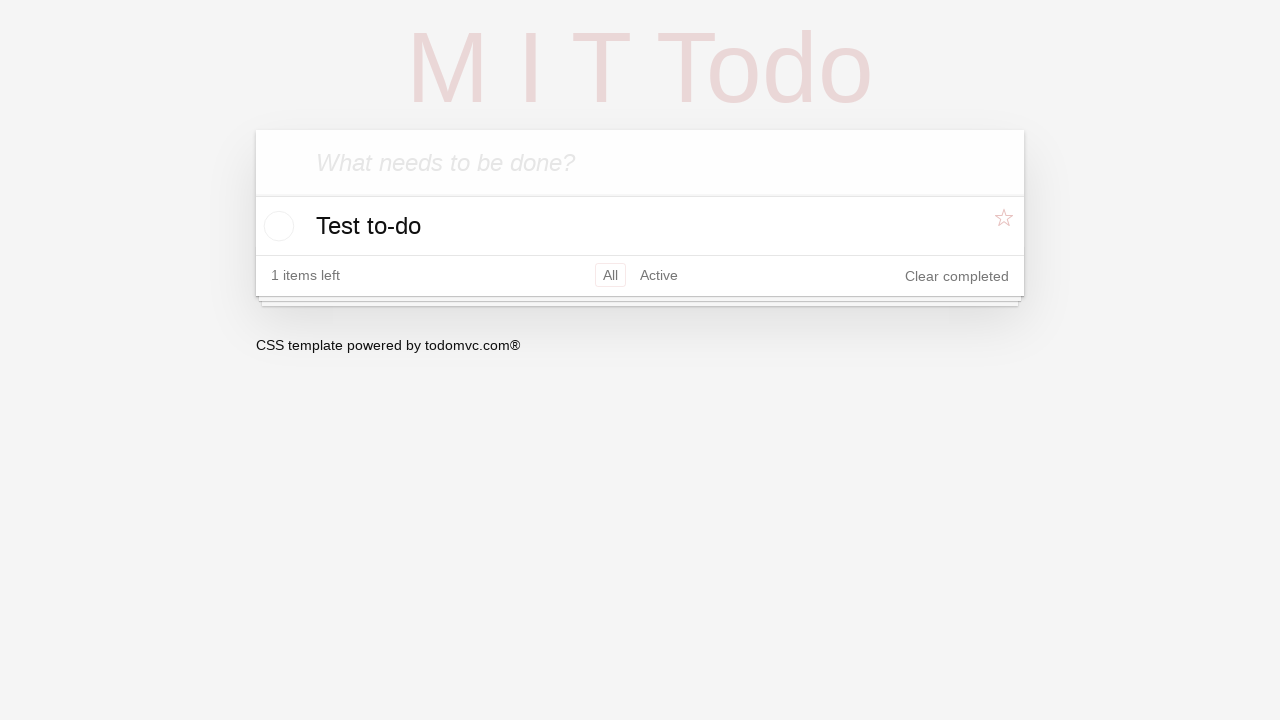

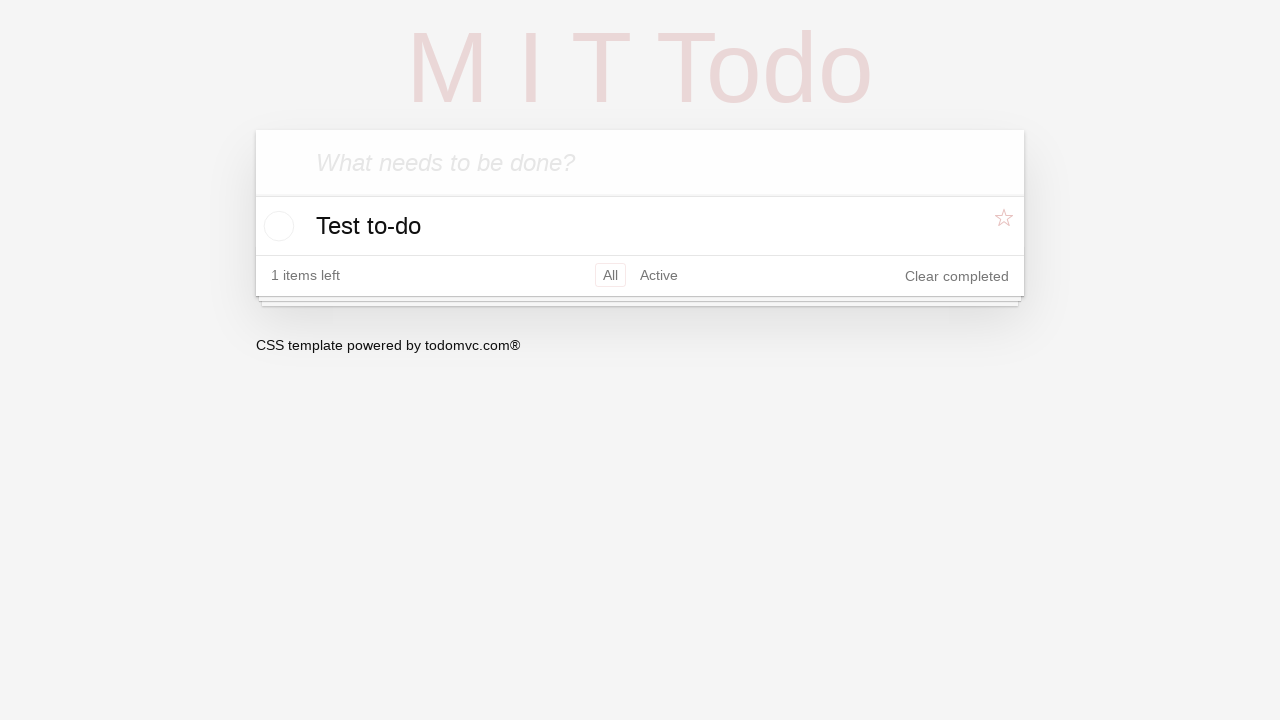